Tests JavaScript information/warning alert by clicking a button to trigger an alert, validating its text, accepting it, and verifying the result message

Starting URL: http://the-internet.herokuapp.com/

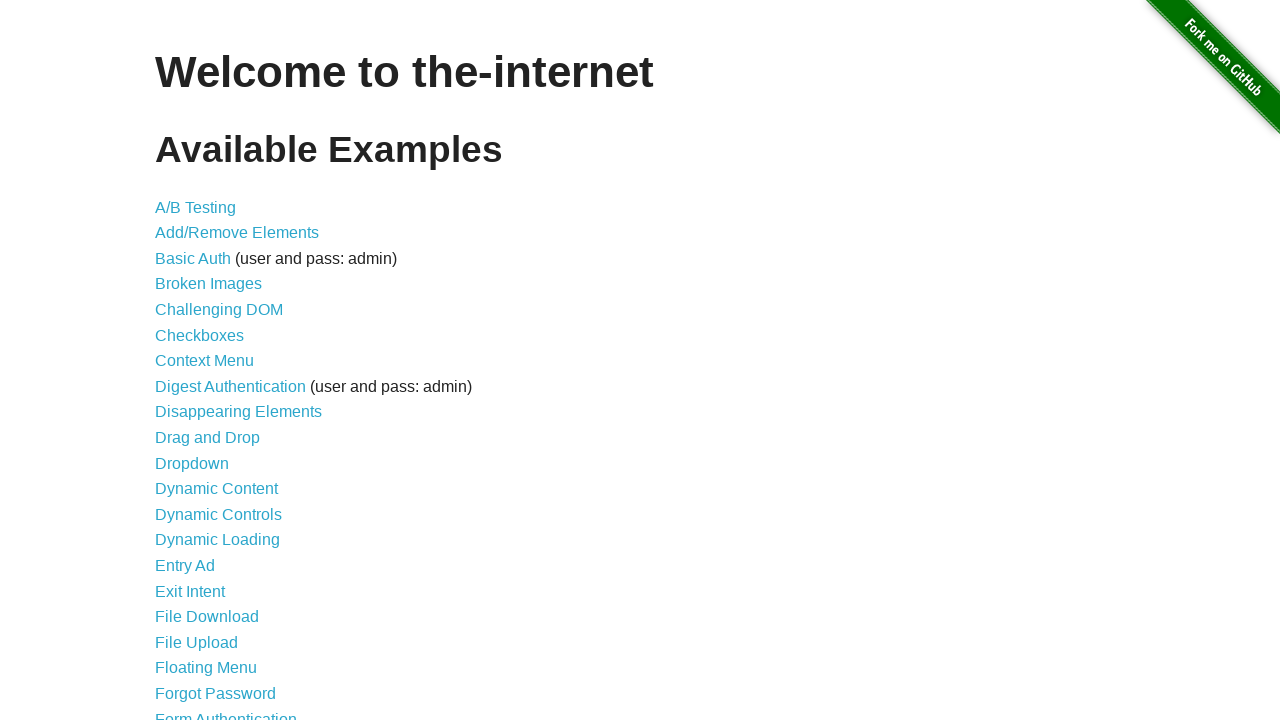

Clicked on 'JavaScript Alerts' link at (214, 361) on a[href='/javascript_alerts']
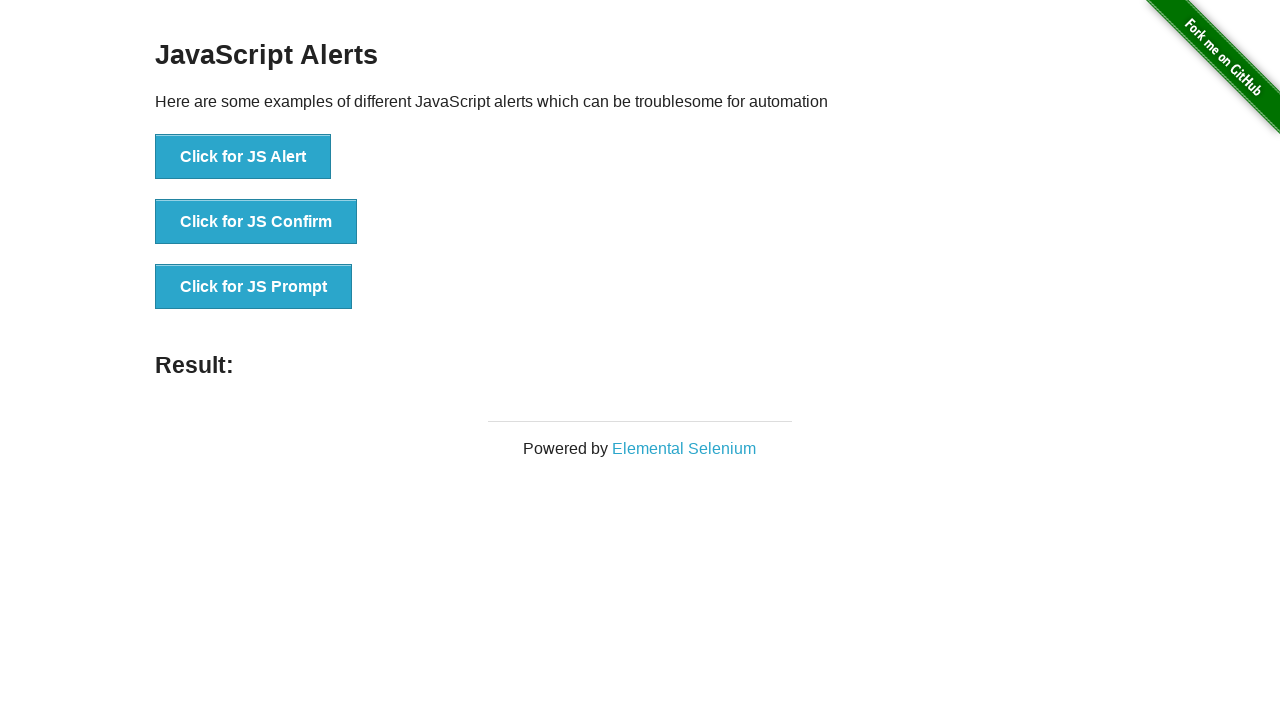

Clicked on 'Click for JS Alert' button to trigger alert at (243, 157) on button:has-text('Click for JS Alert')
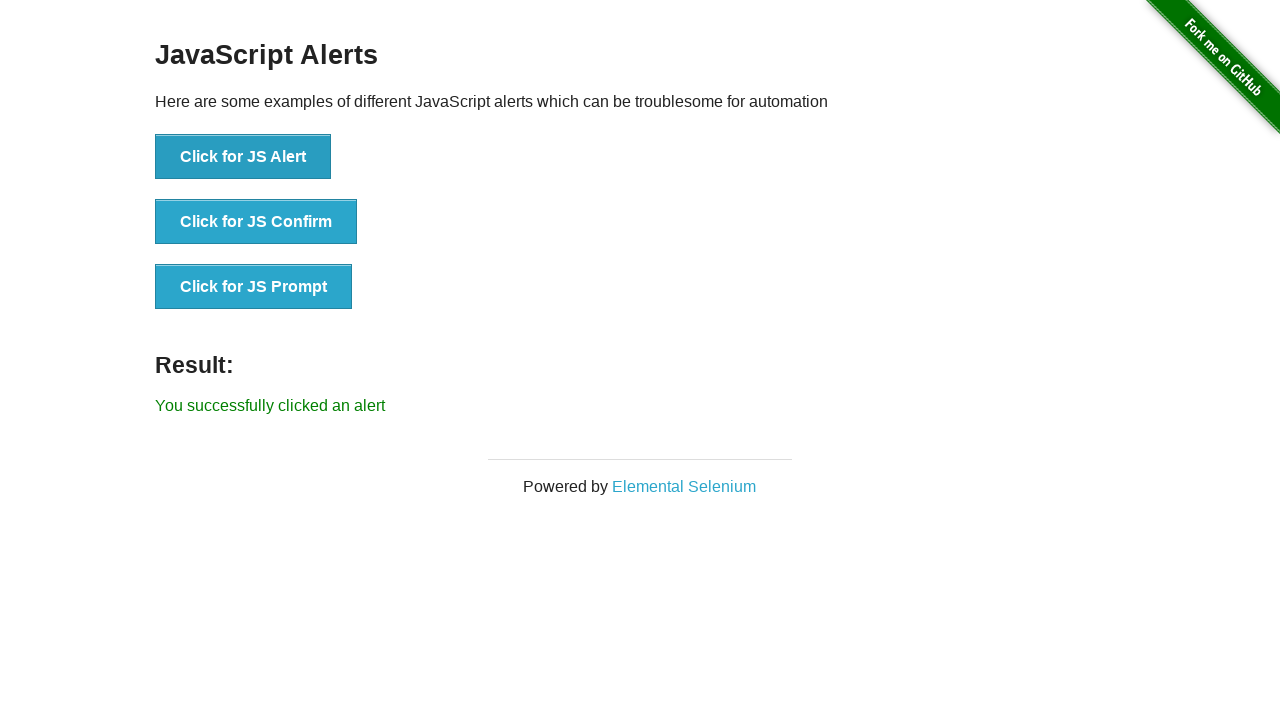

Set up dialog handler to accept alert
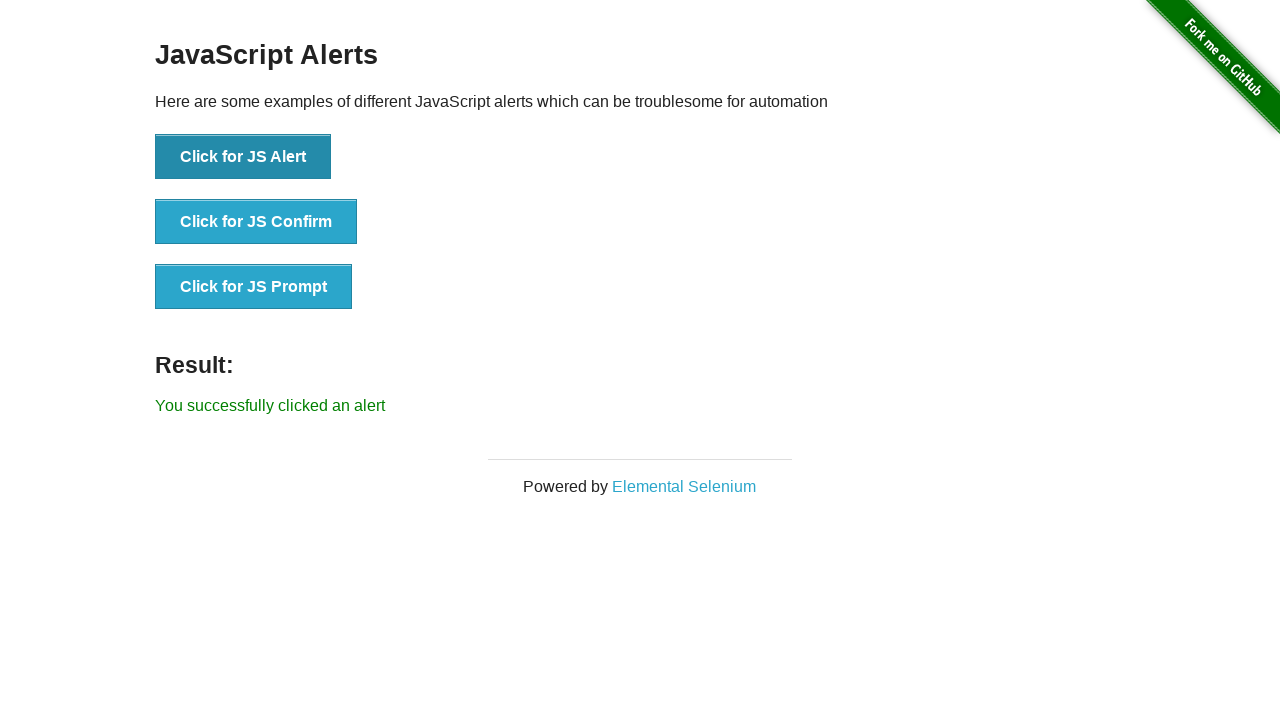

Waited for and verified result message appeared
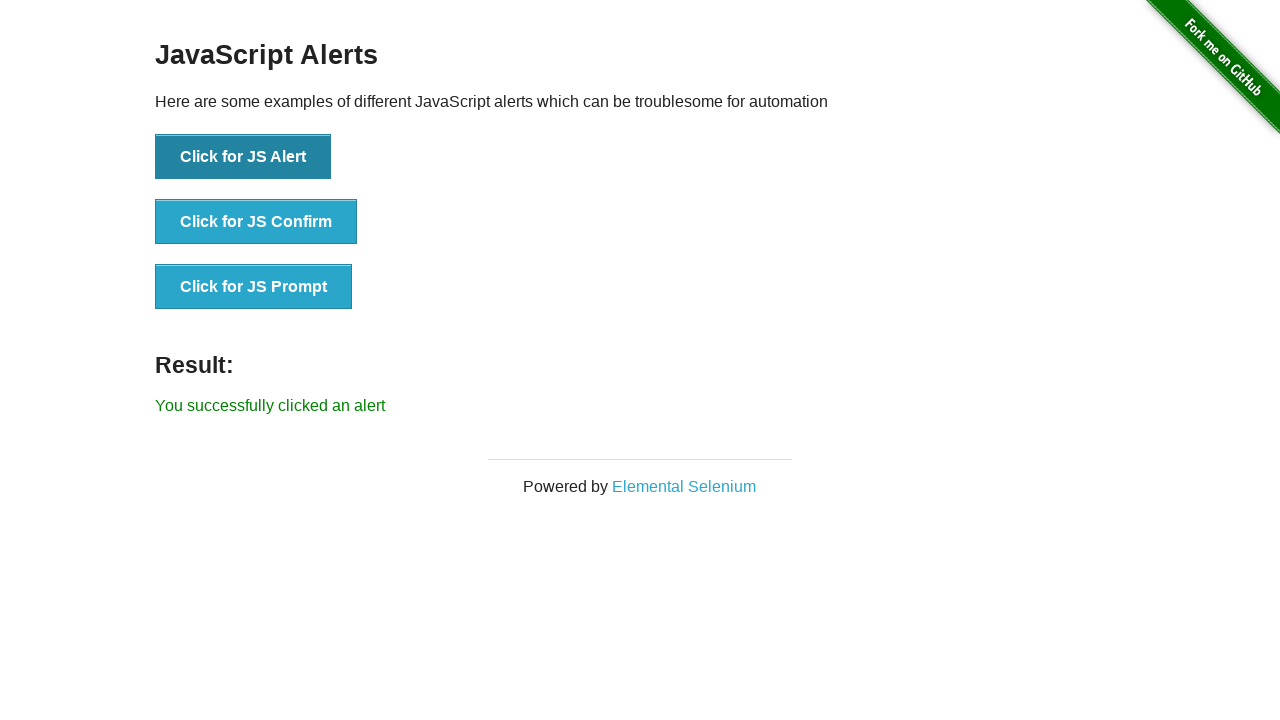

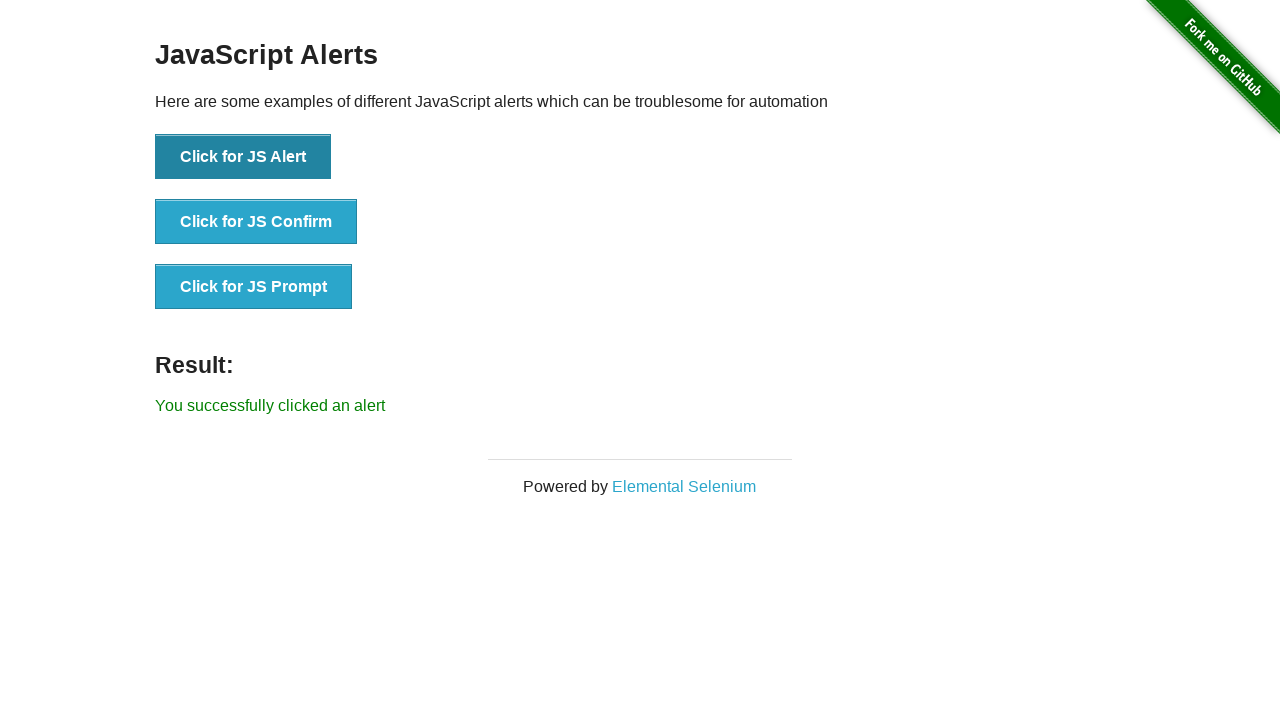